Navigates to ESPN homepage and waits for it to load

Starting URL: http://www.espn.com/

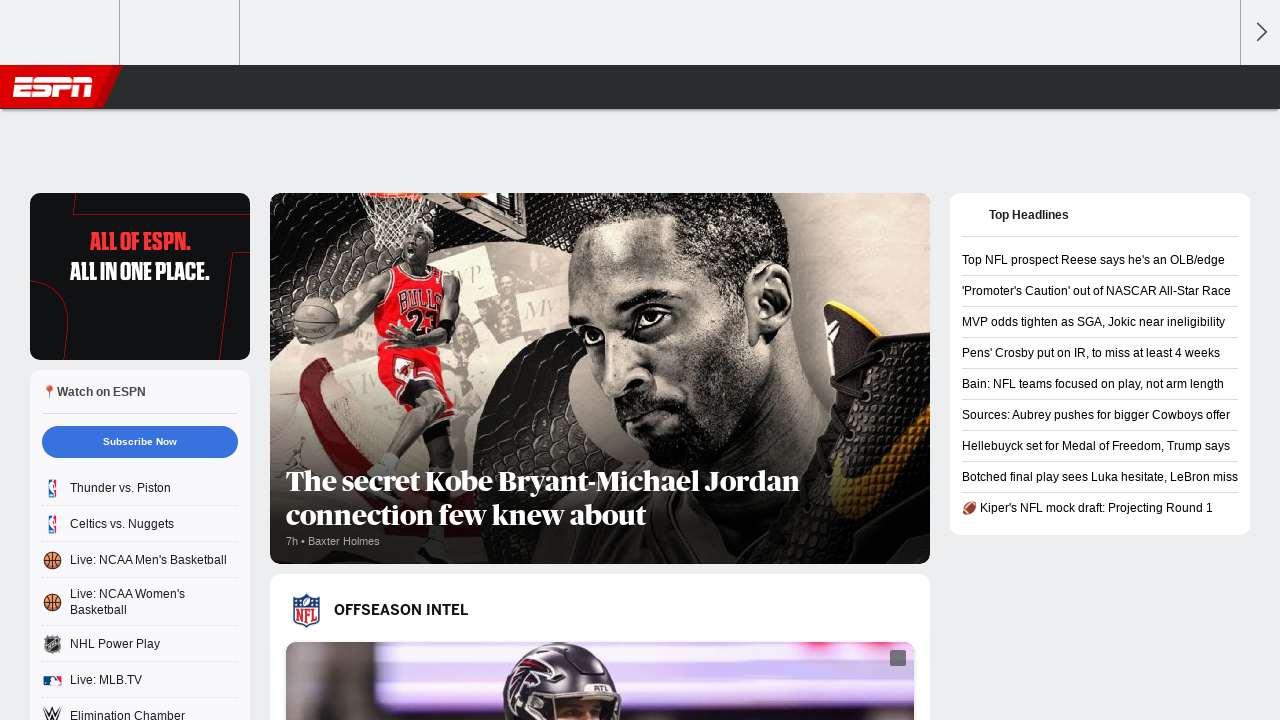

Navigated to ESPN homepage
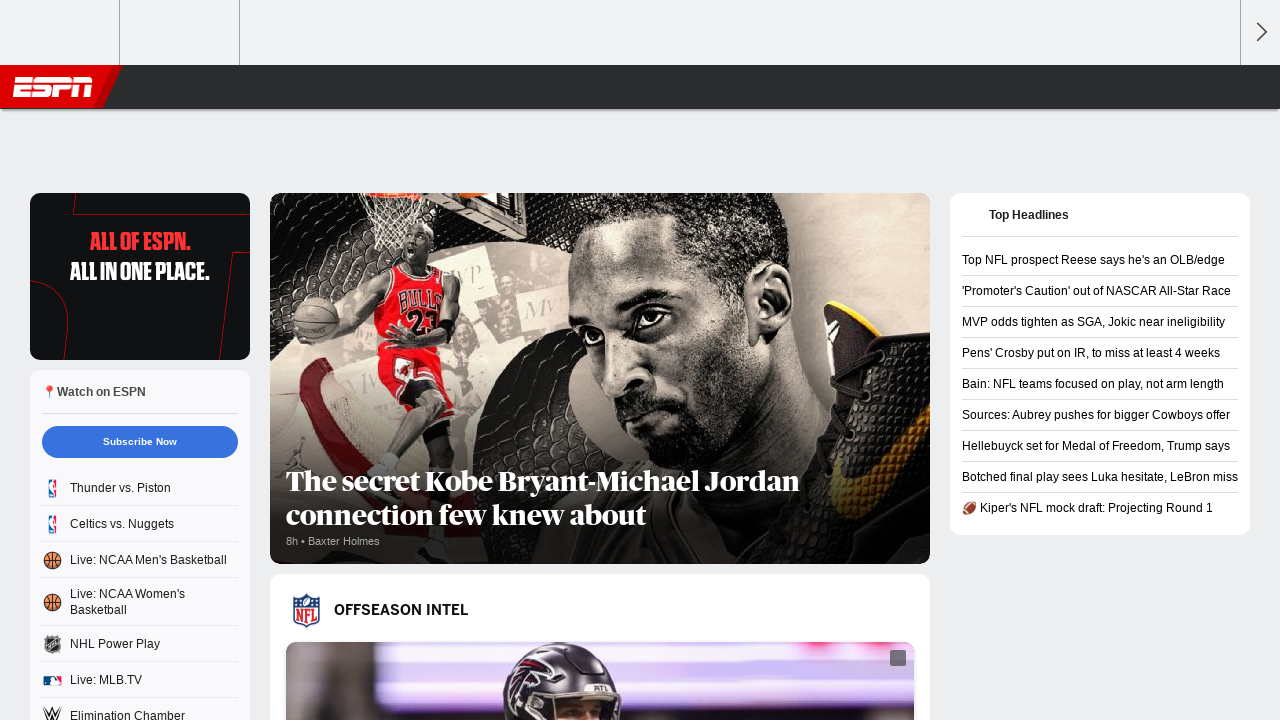

ESPN homepage fully loaded - network idle state reached
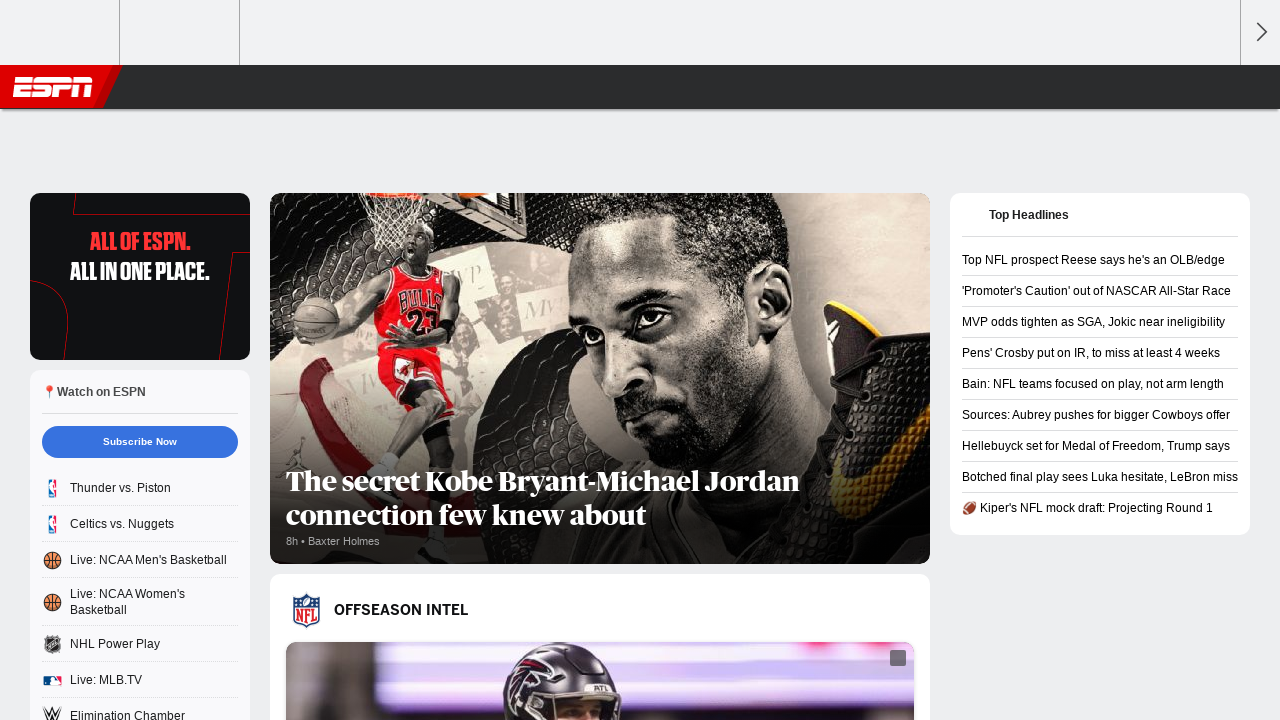

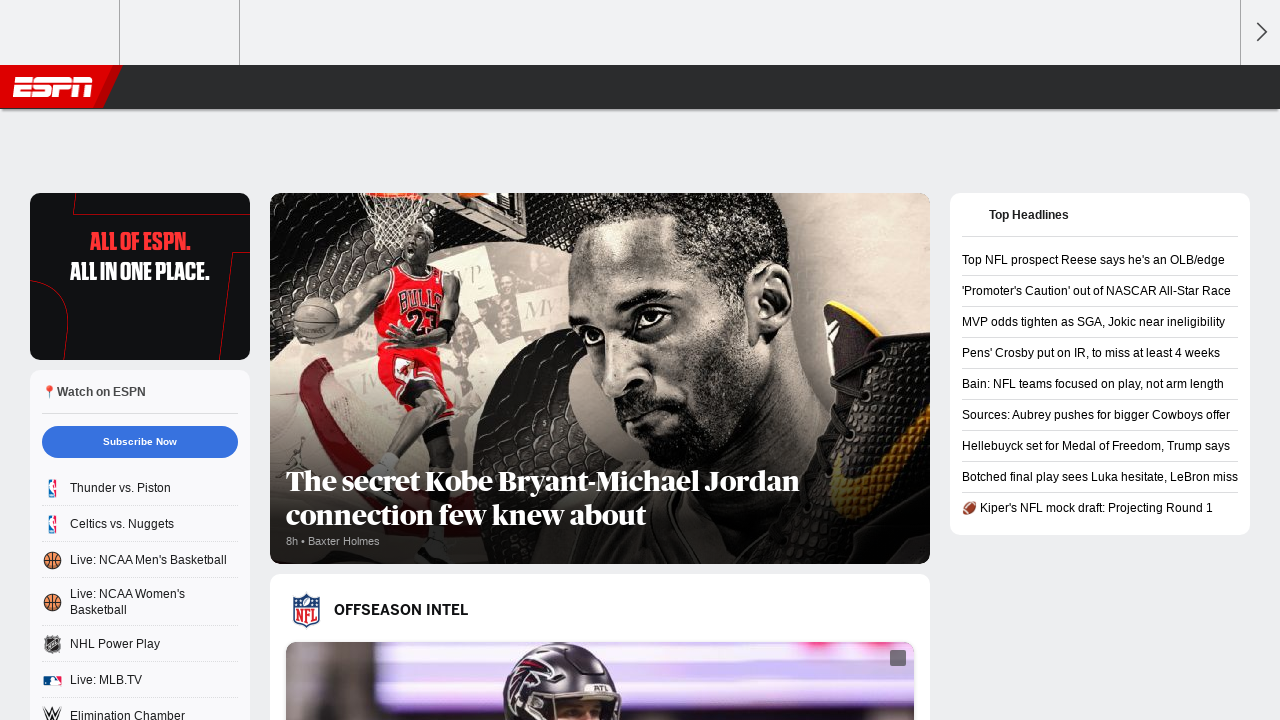